Tests drag and drop functionality on jQuery UI demo page by dragging an element and dropping it onto a target droppable area within an iframe

Starting URL: https://jqueryui.com/droppable/

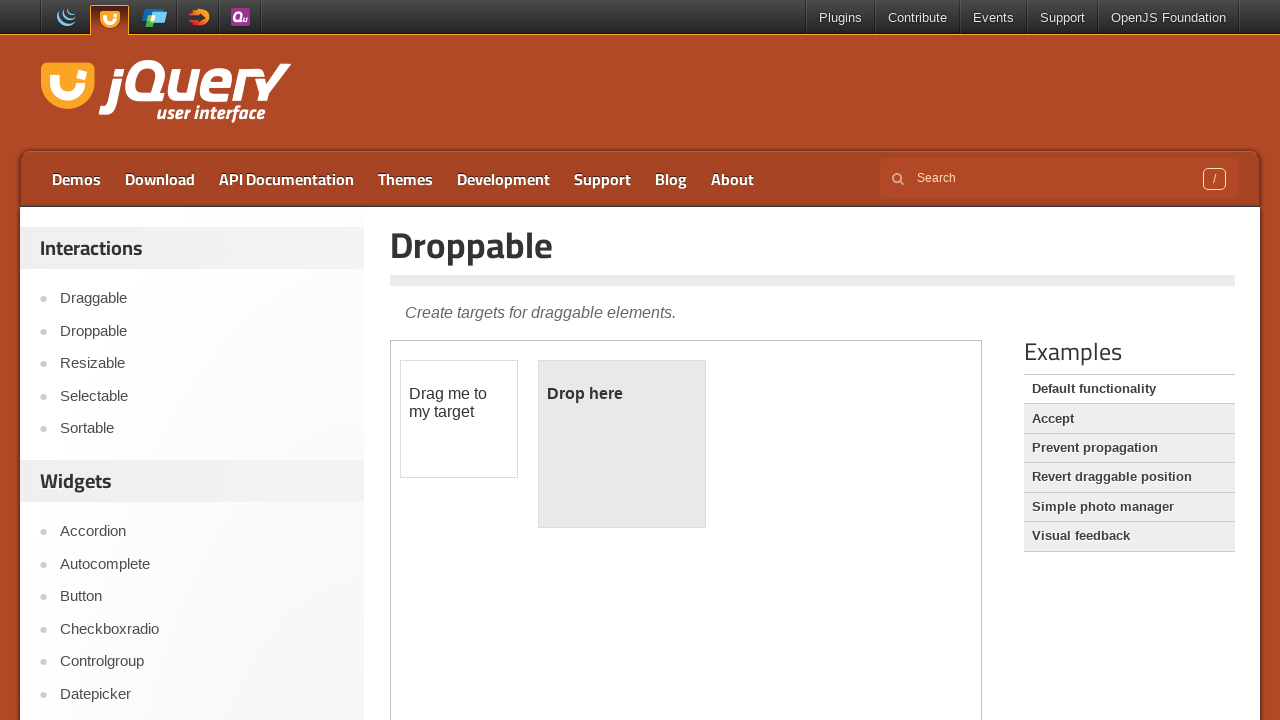

Located the demo iframe on the droppable test page
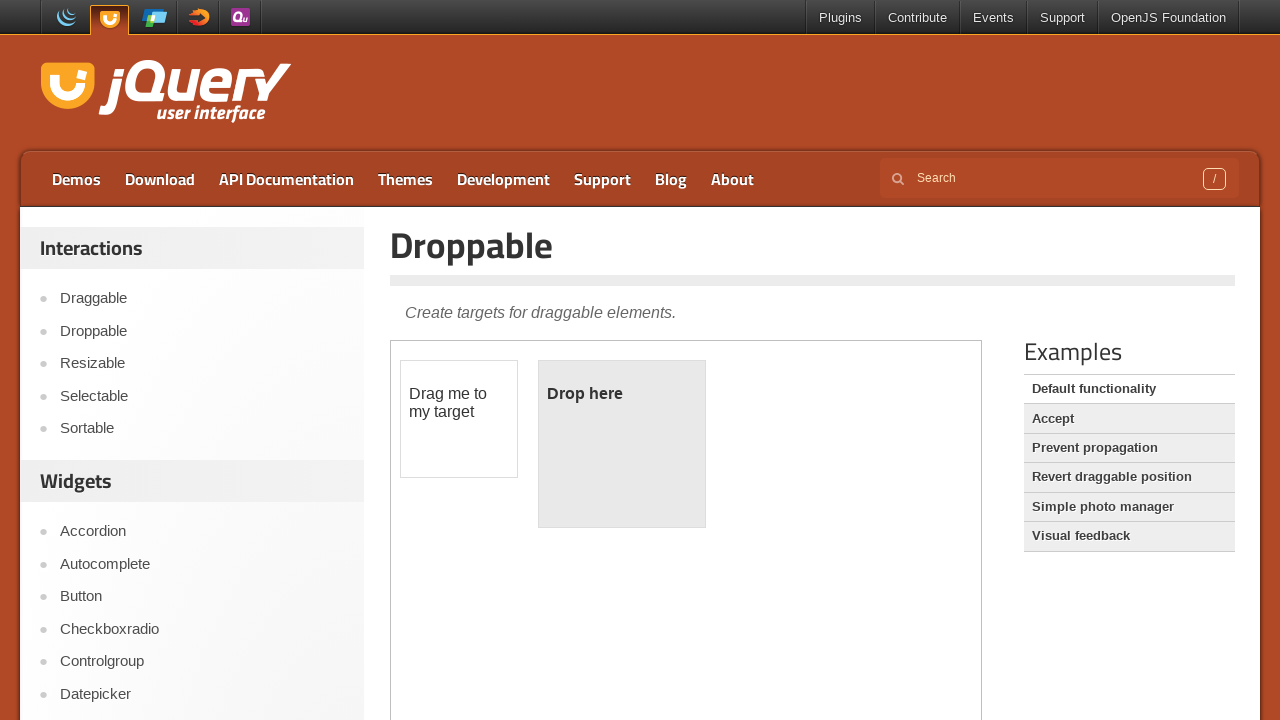

Located the draggable element within the iframe
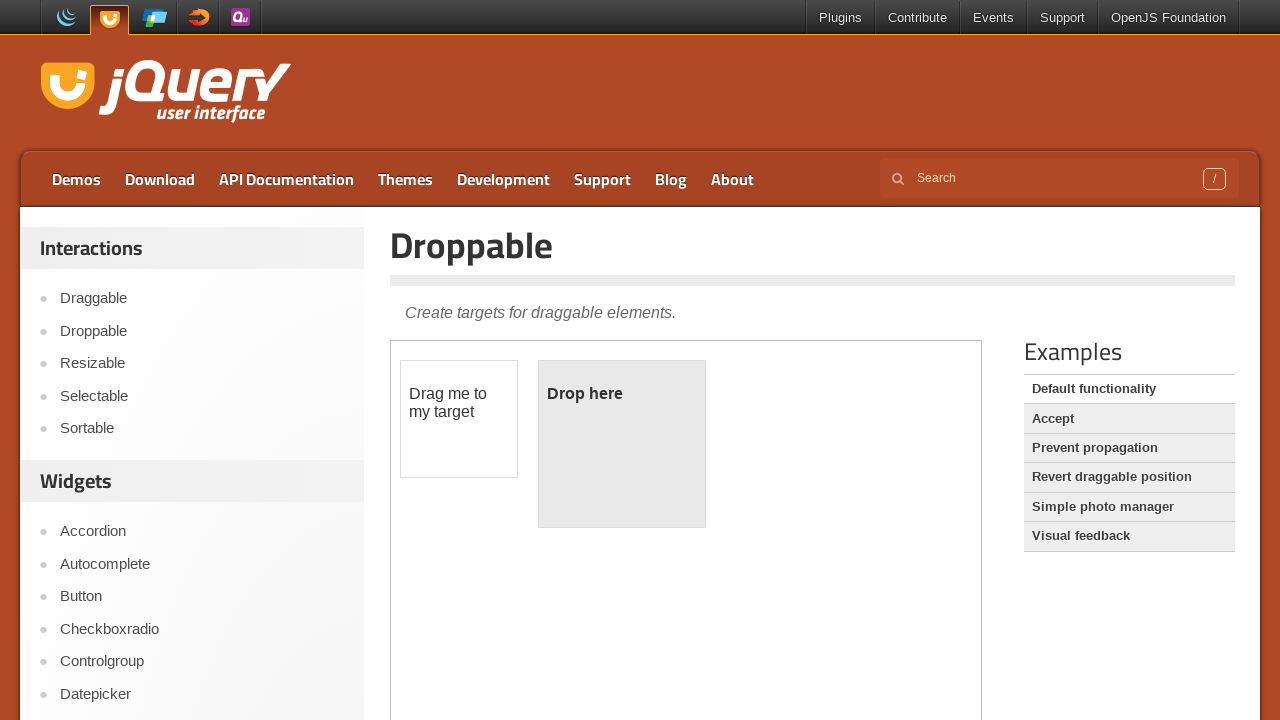

Located the droppable target area within the iframe
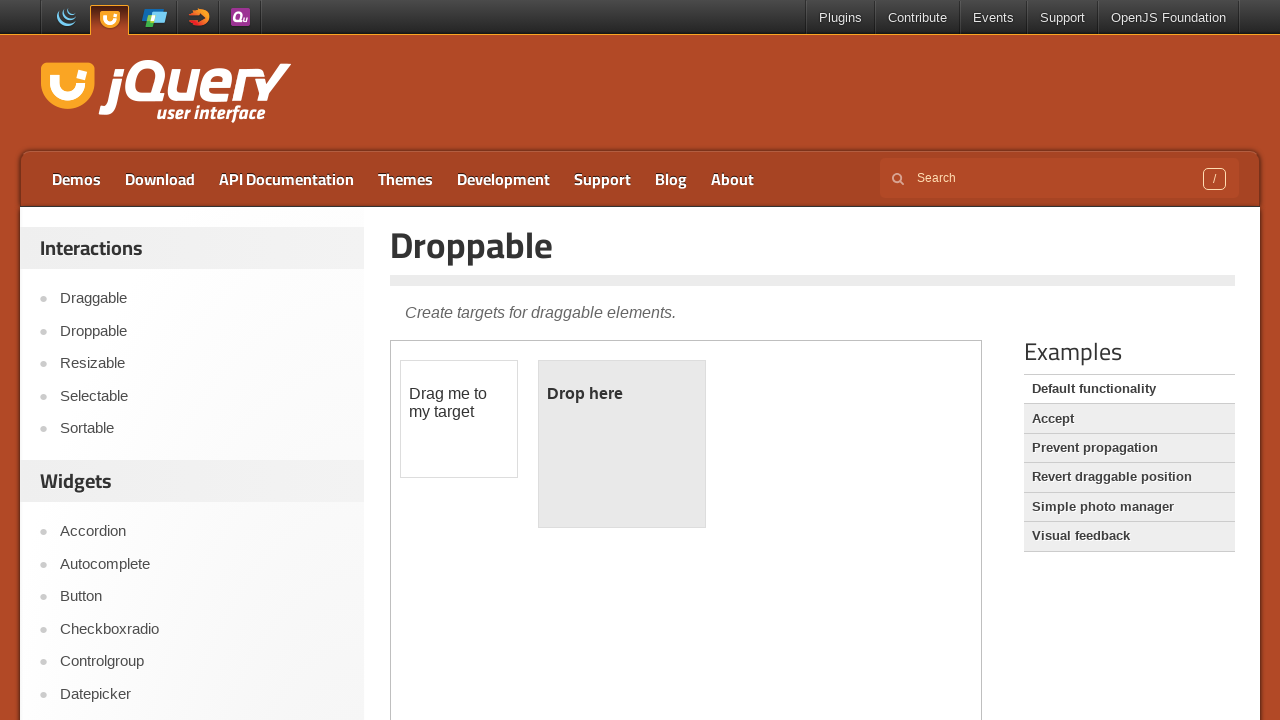

Dragged the draggable element onto the droppable target area at (622, 444)
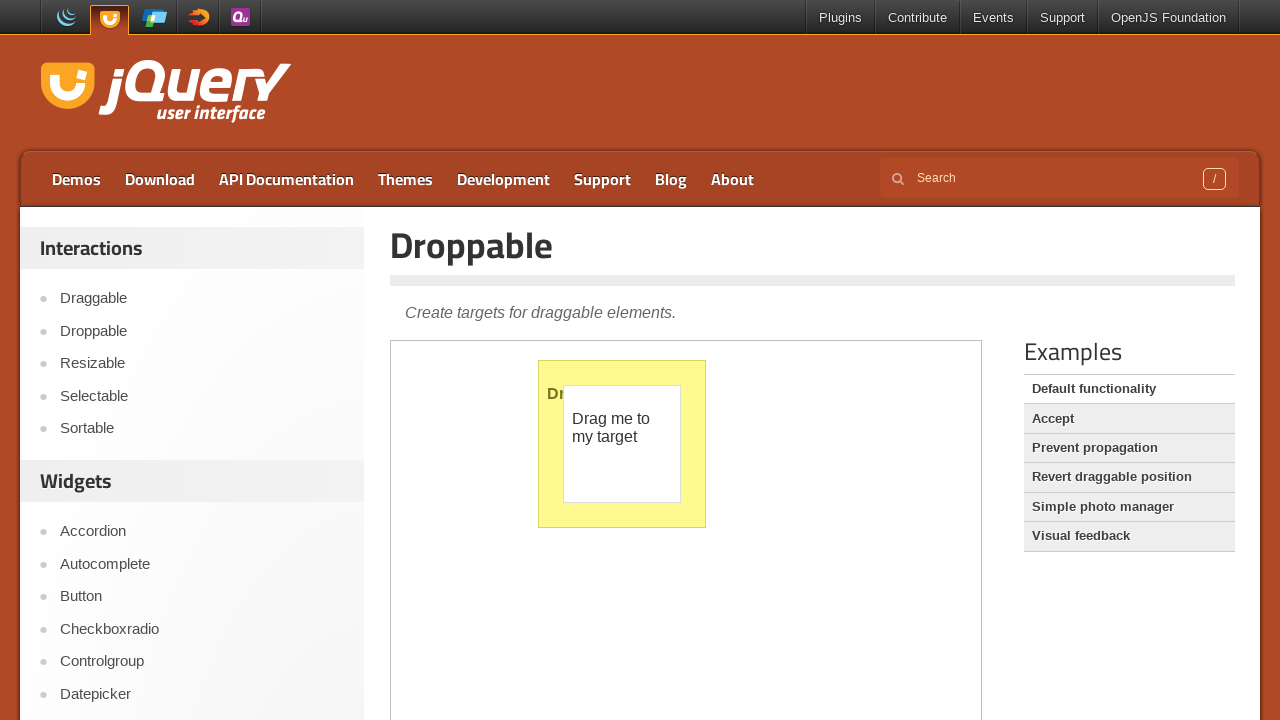

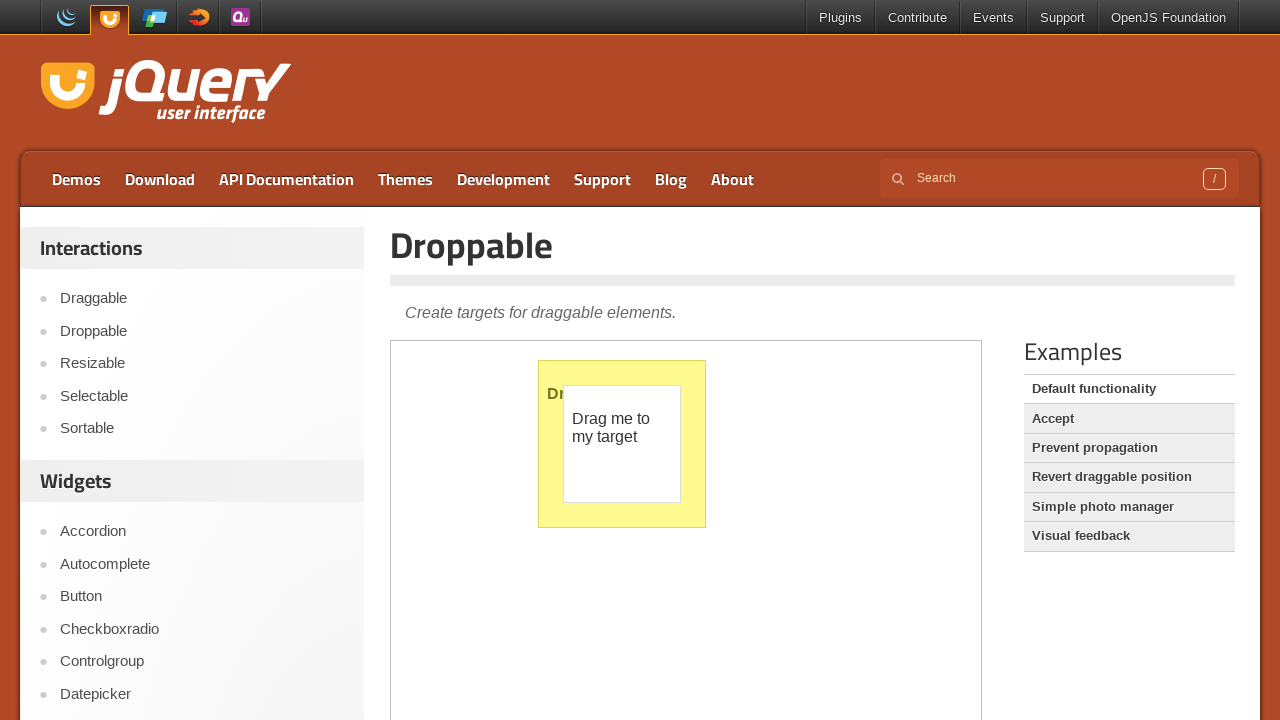